Tests that Clear completed button is hidden when there are no completed items

Starting URL: https://demo.playwright.dev/todomvc

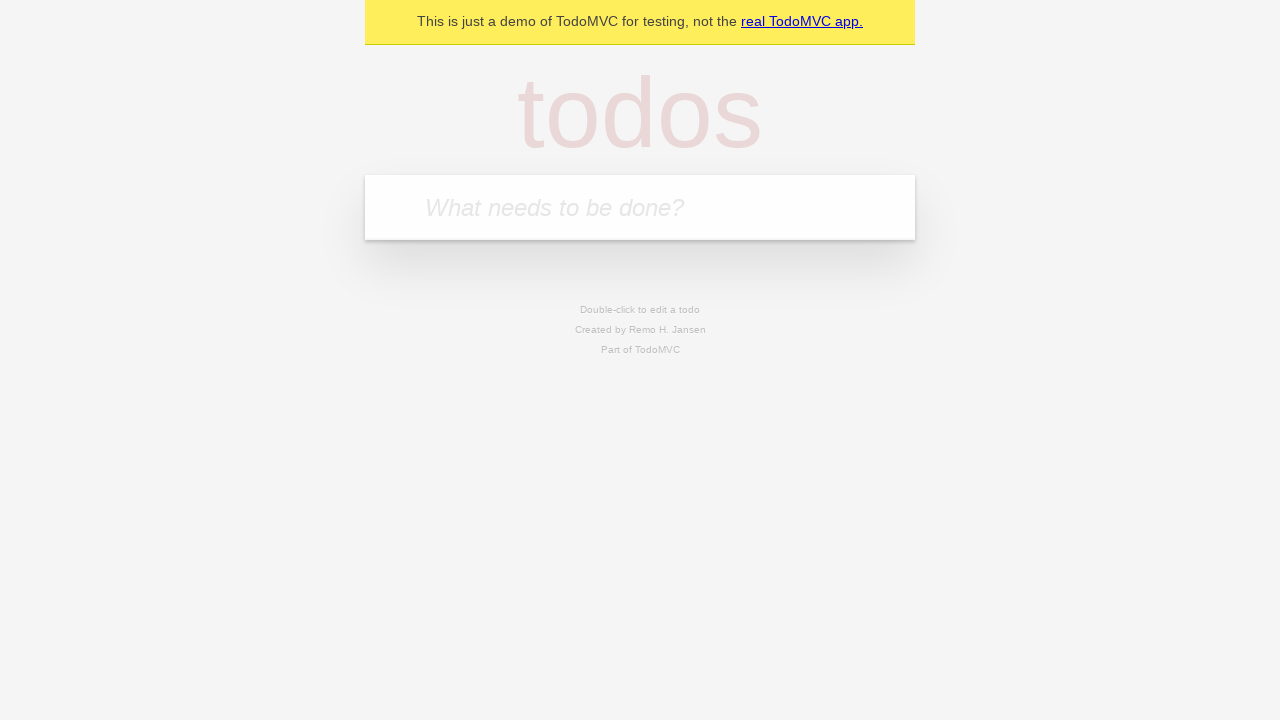

Filled todo input with 'buy some cheese' on internal:attr=[placeholder="What needs to be done?"i]
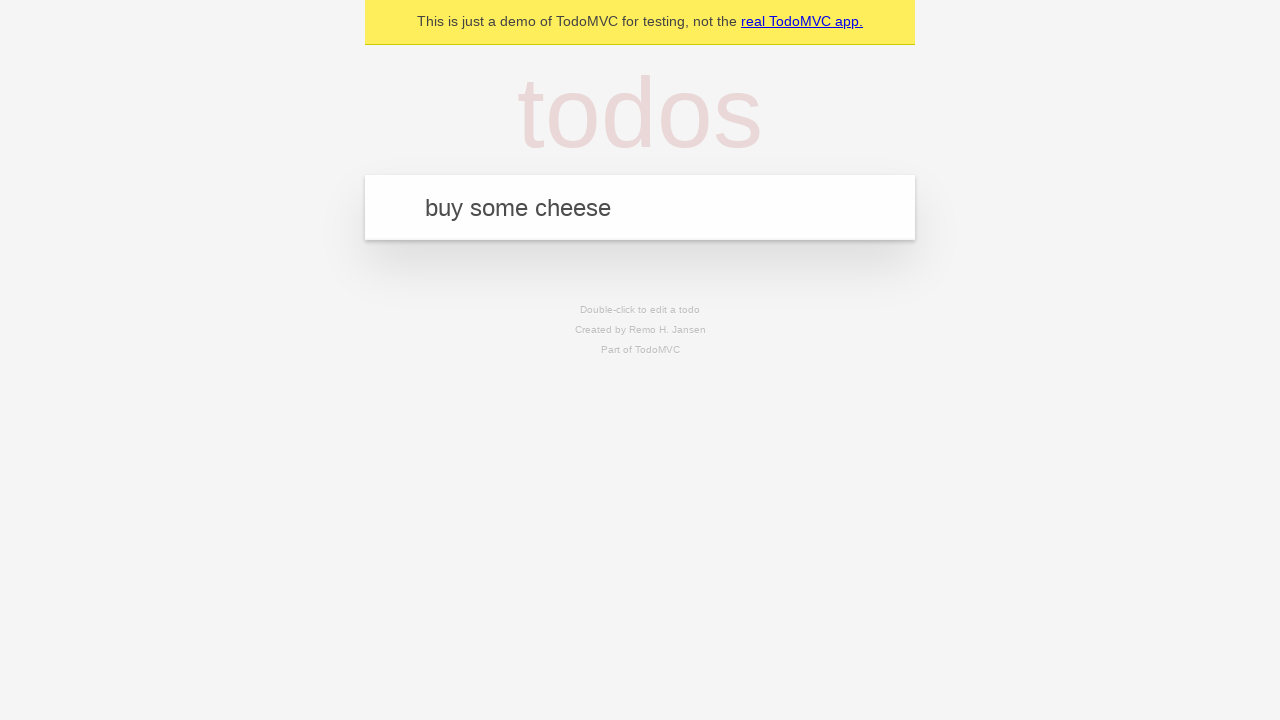

Pressed Enter to add 'buy some cheese' to the todo list on internal:attr=[placeholder="What needs to be done?"i]
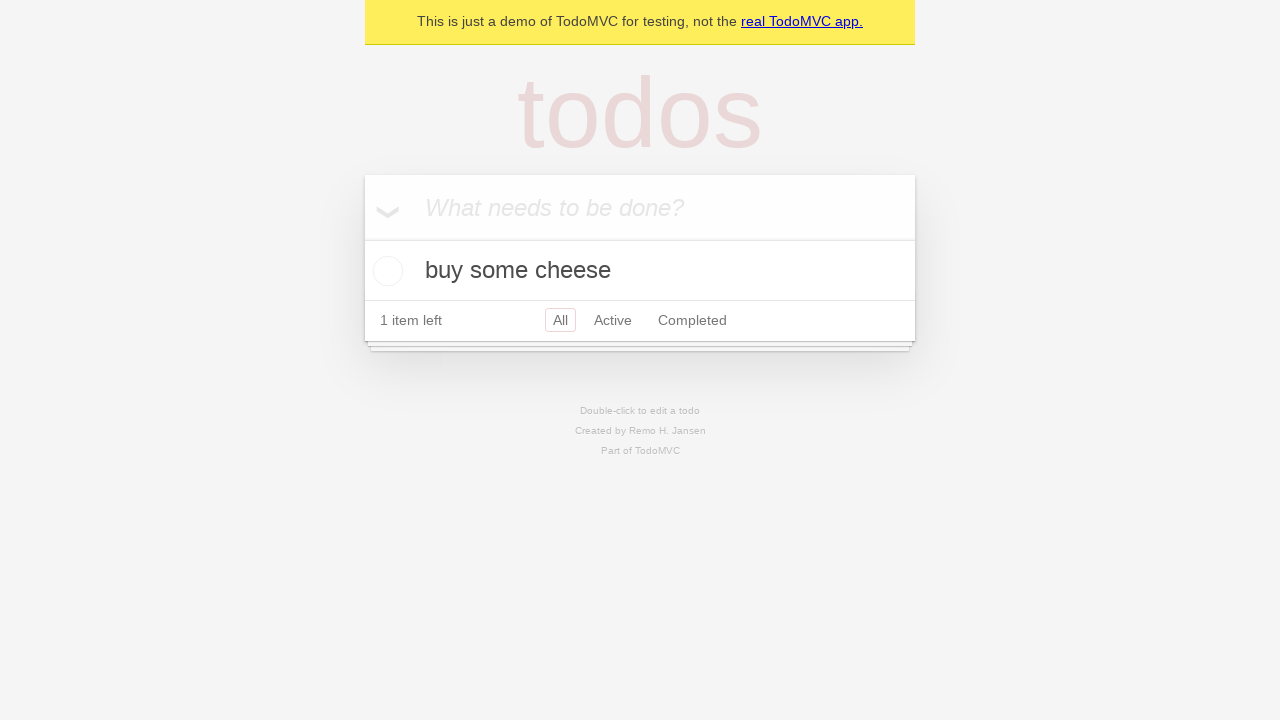

Filled todo input with 'feed the cat' on internal:attr=[placeholder="What needs to be done?"i]
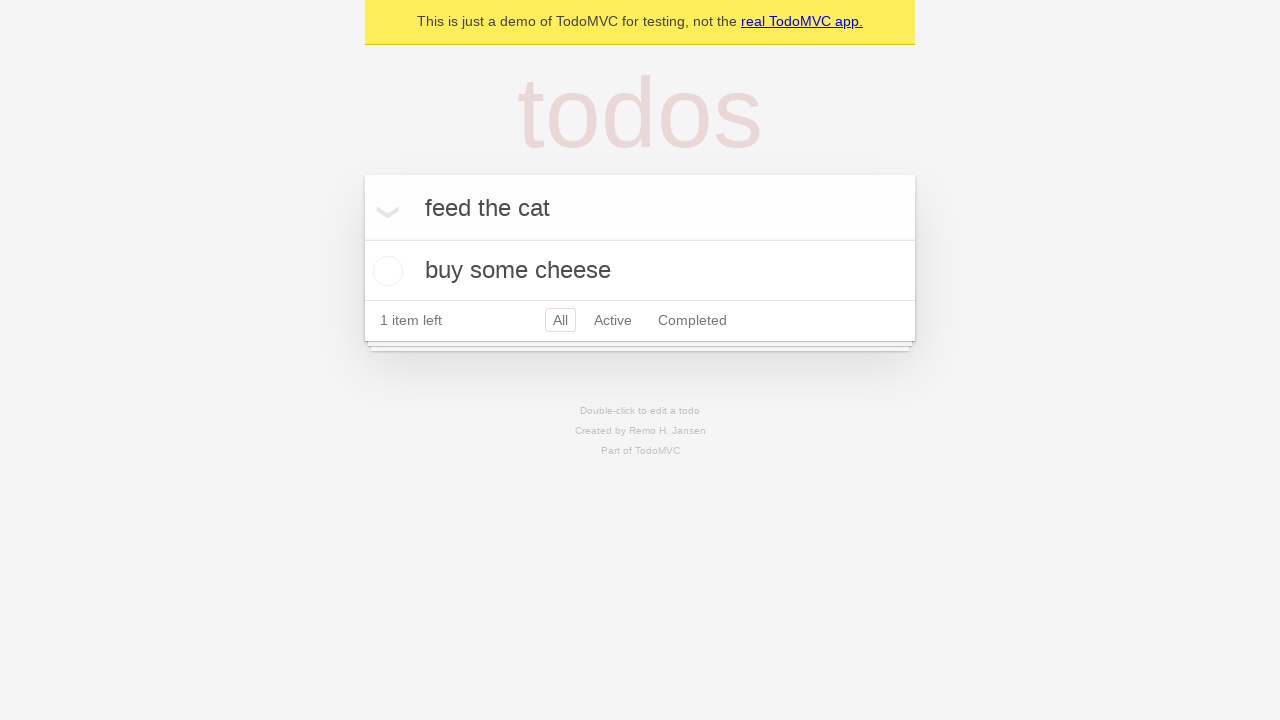

Pressed Enter to add 'feed the cat' to the todo list on internal:attr=[placeholder="What needs to be done?"i]
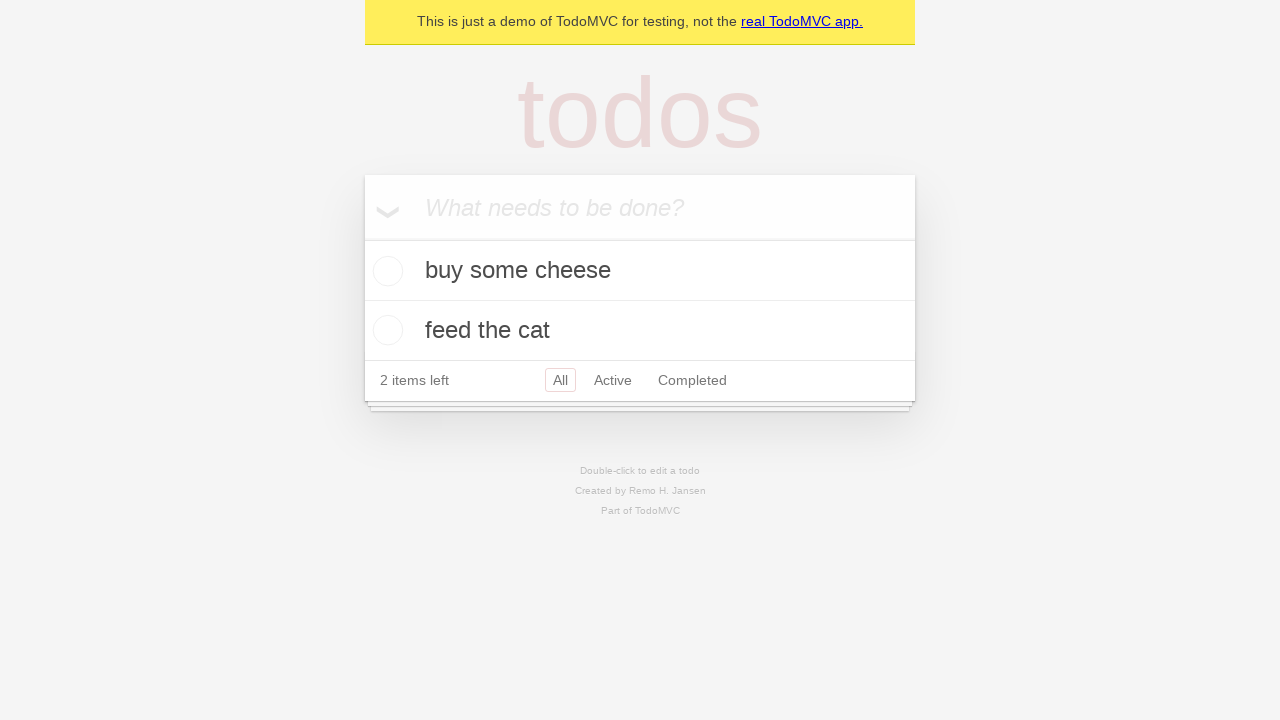

Filled todo input with 'book a doctors appointment' on internal:attr=[placeholder="What needs to be done?"i]
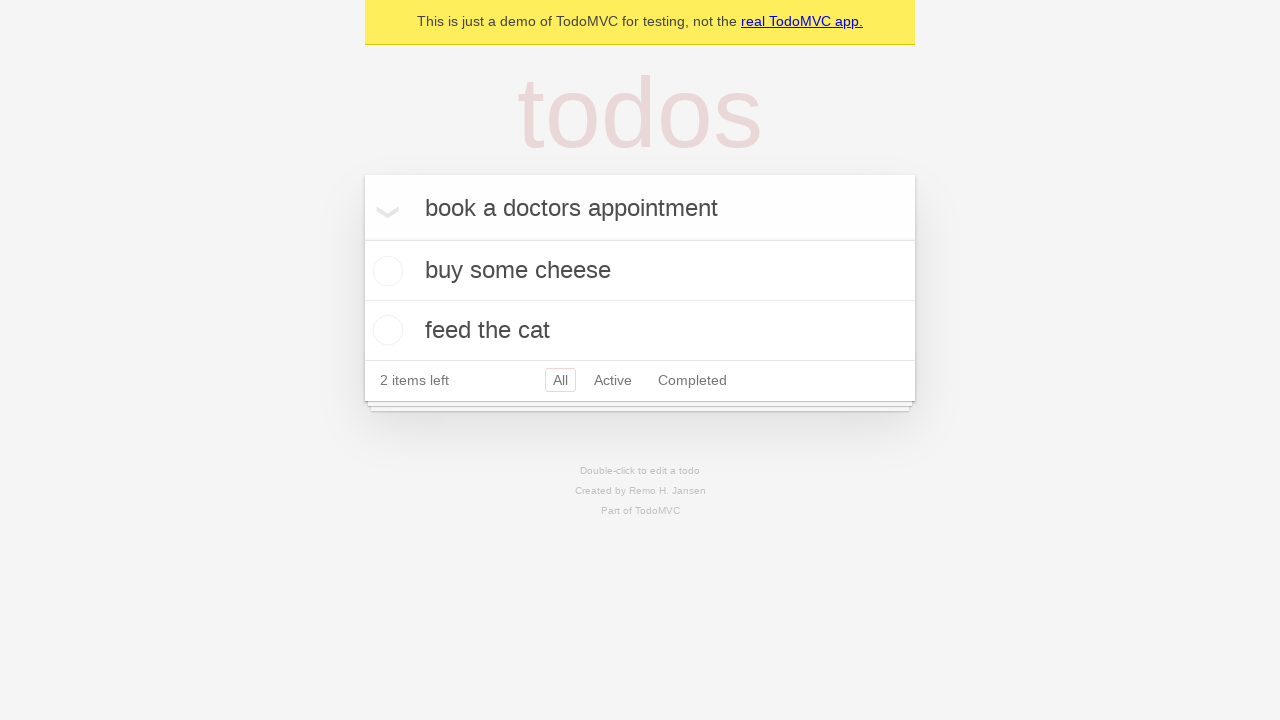

Pressed Enter to add 'book a doctors appointment' to the todo list on internal:attr=[placeholder="What needs to be done?"i]
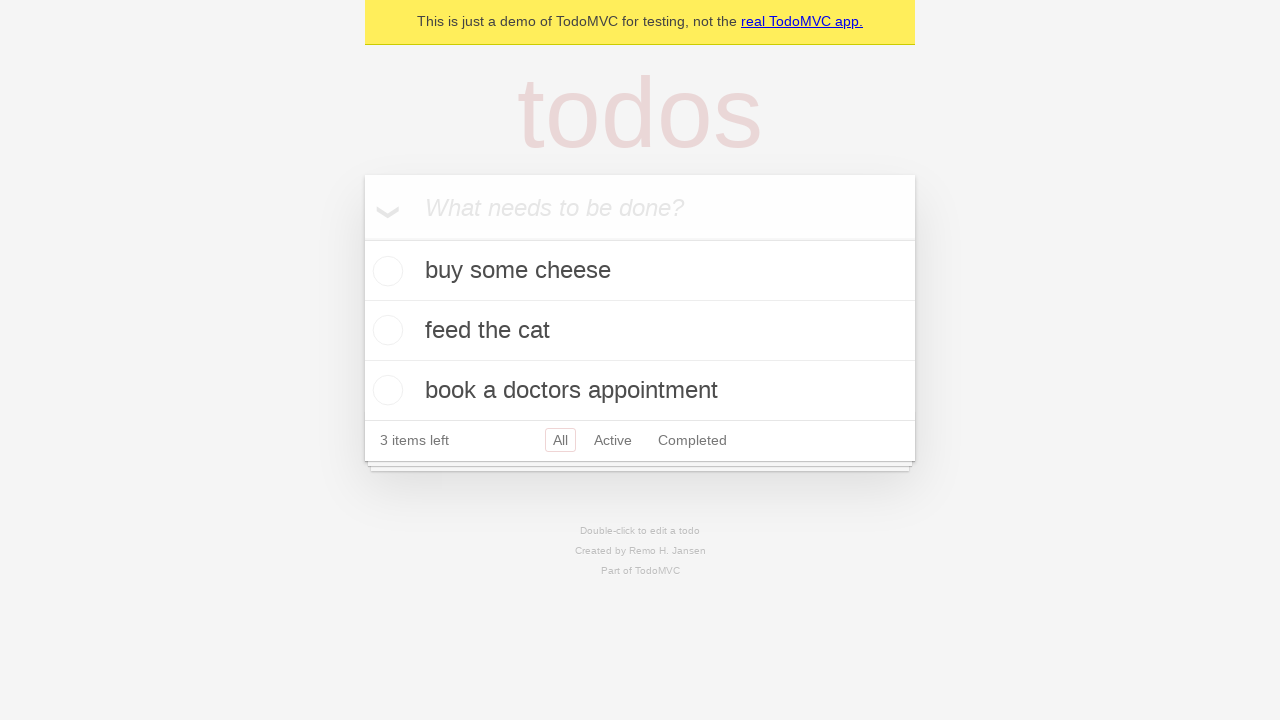

Checked the first todo item as completed at (385, 271) on .todo-list li .toggle >> nth=0
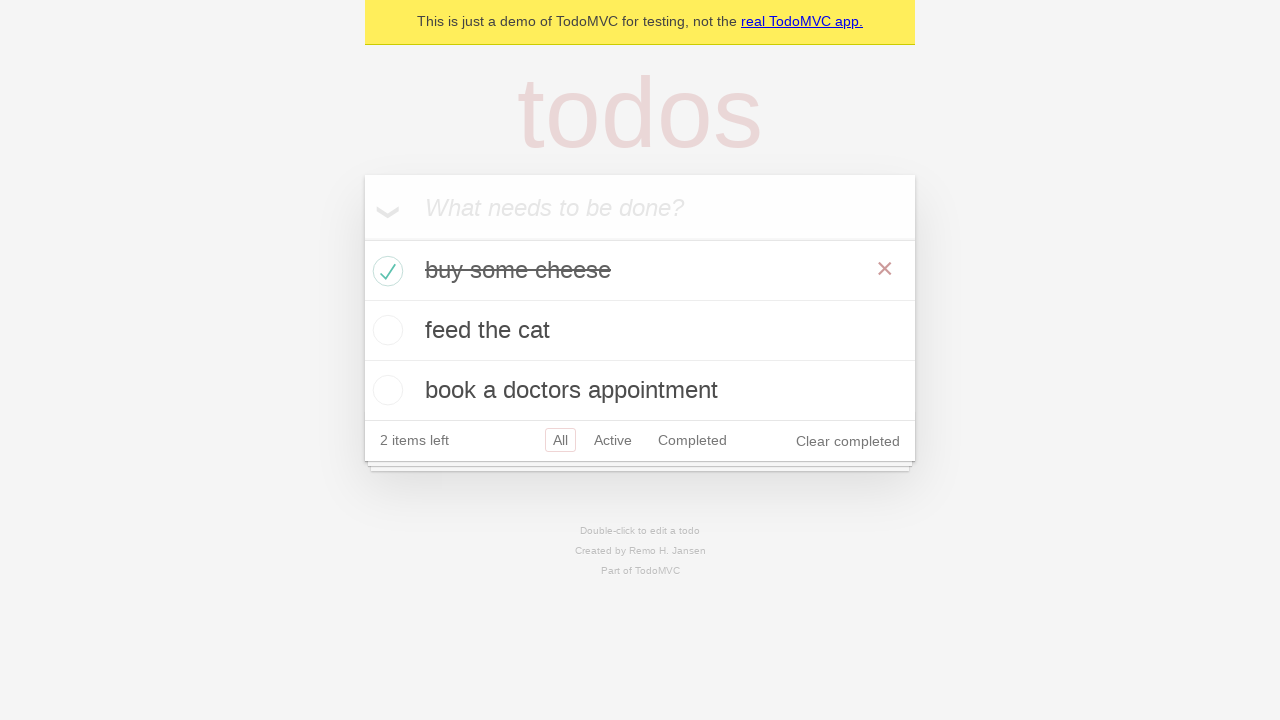

Clicked the Clear completed button at (848, 441) on internal:role=button[name="Clear completed"i]
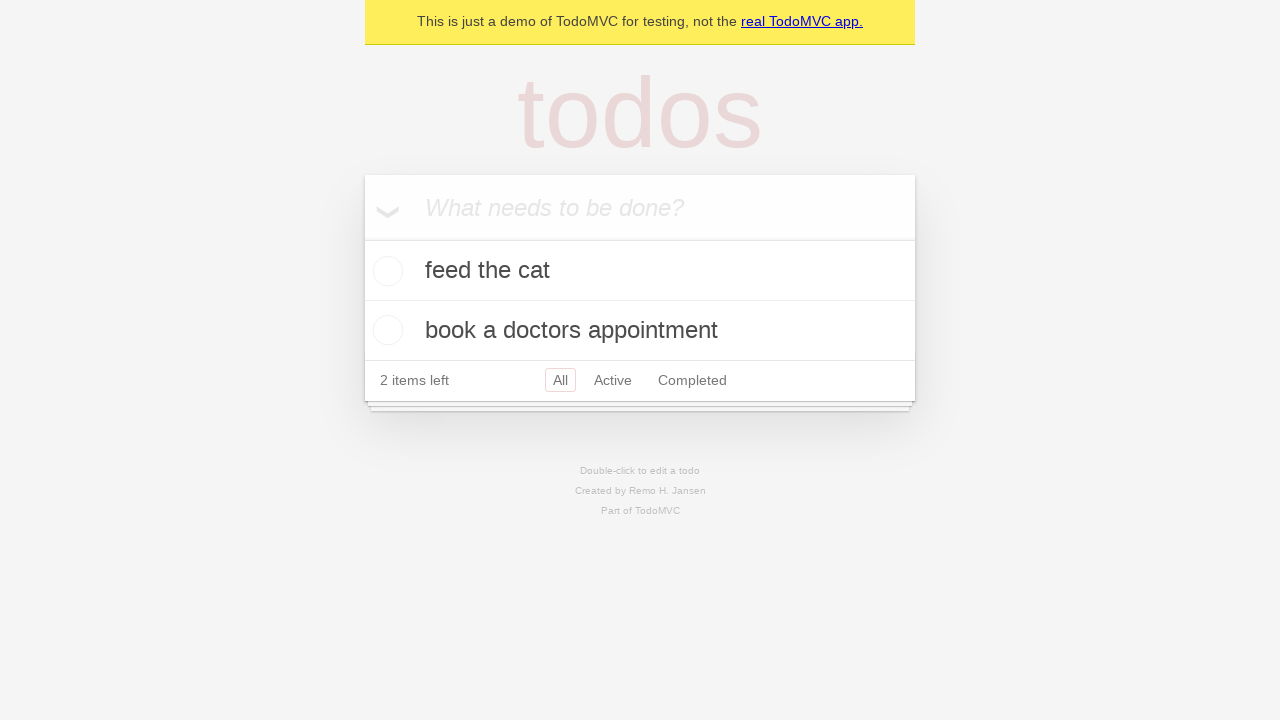

Verified that the Clear completed button is hidden when there are no completed items
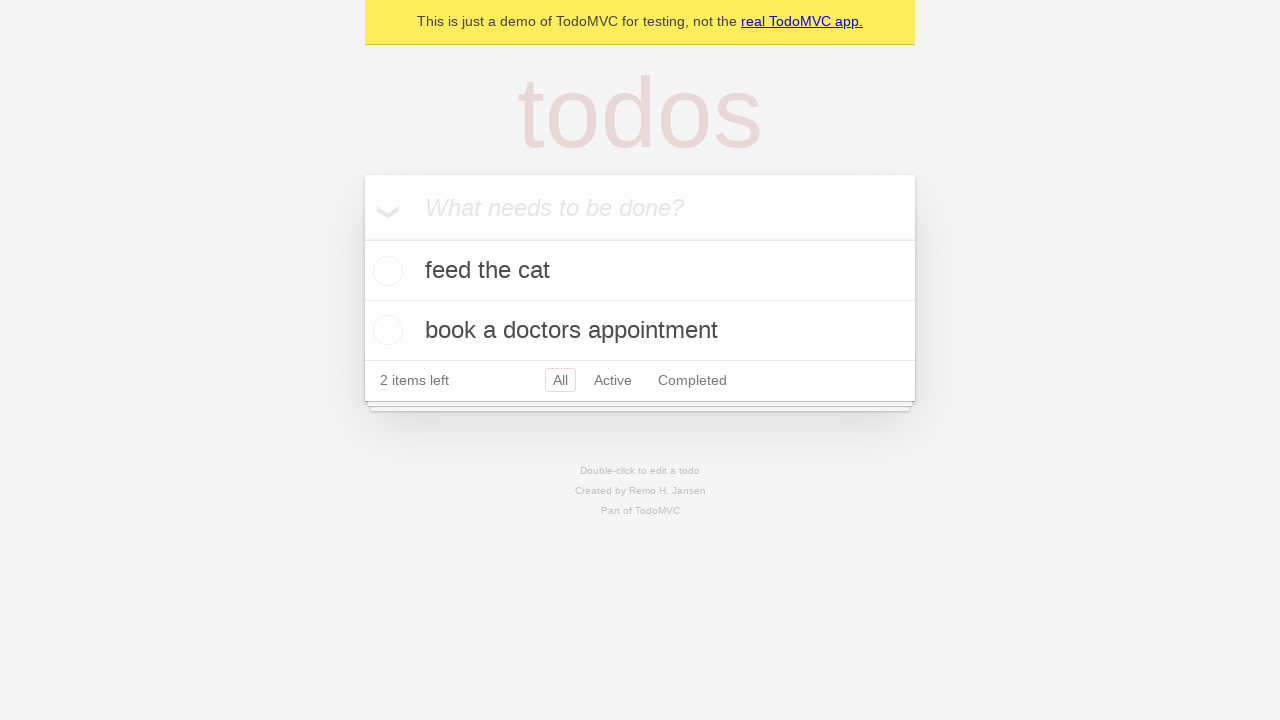

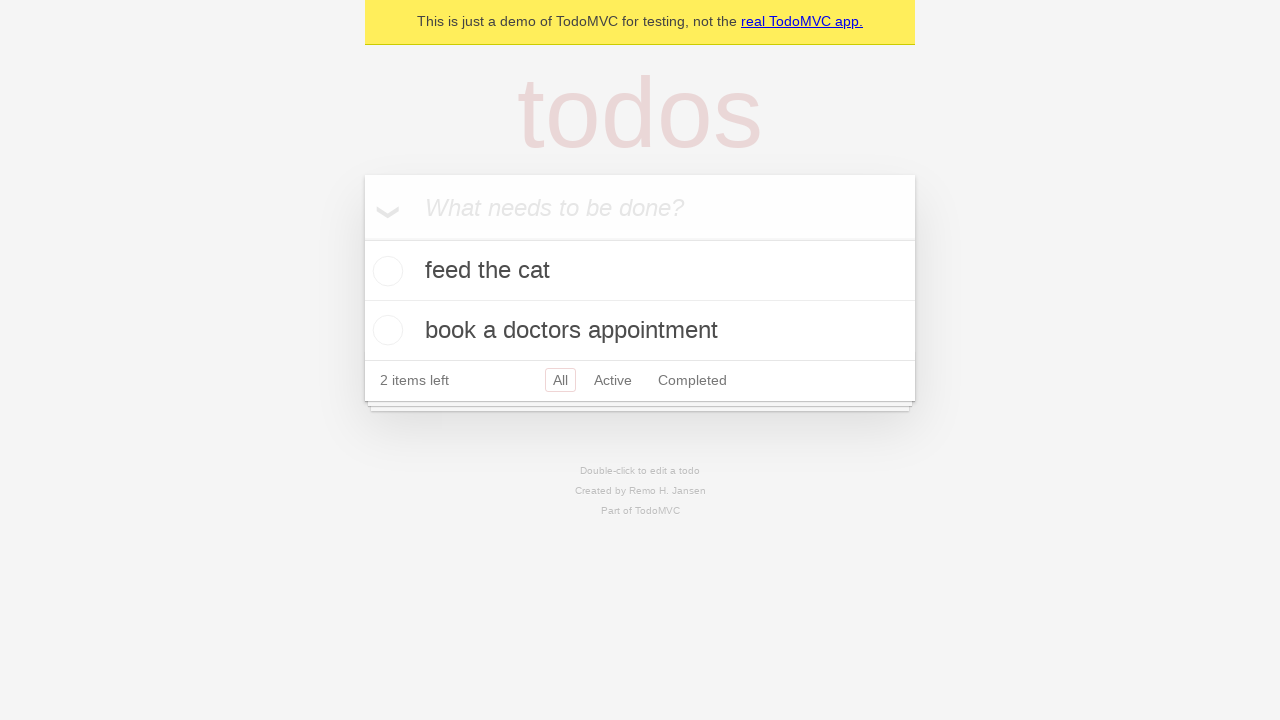